Tests single-select dropdown functionality by navigating to the basic elements section, selecting options from a dropdown, and verifying the selected values

Starting URL: http://automationbykrishna.com/

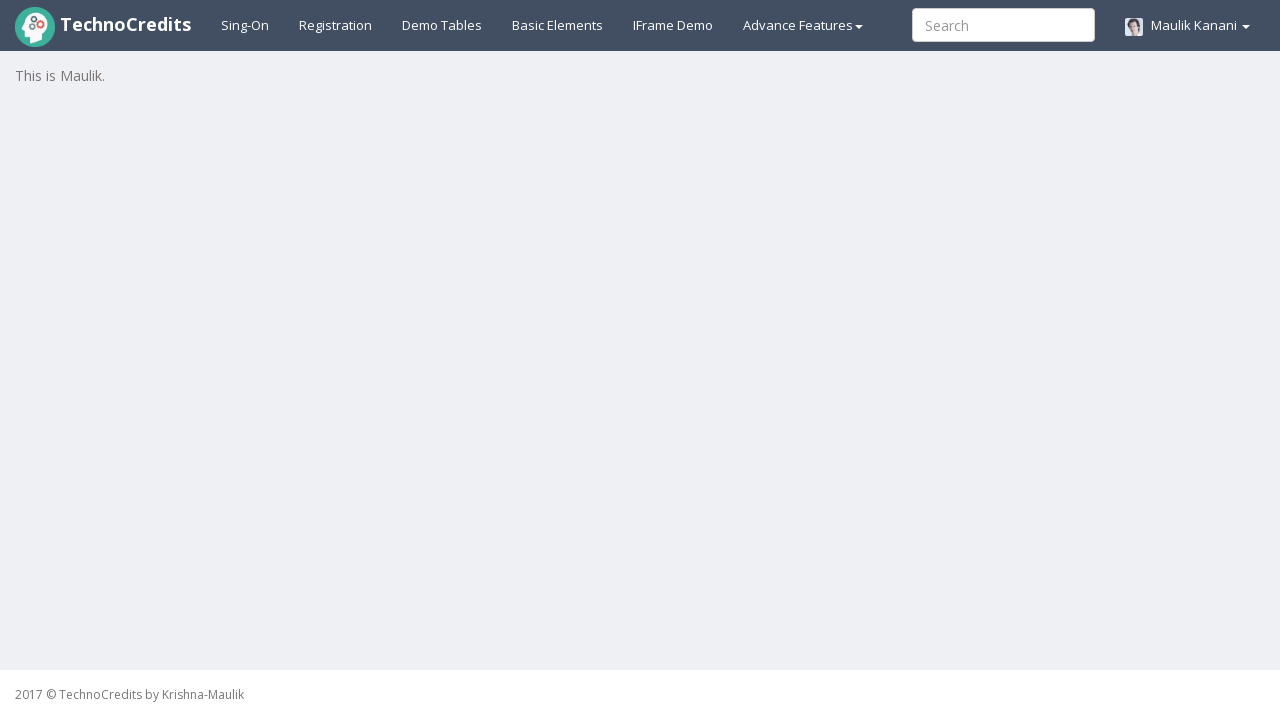

Clicked on Basic Elements tab at (558, 25) on xpath=//a[@id='basicelements']
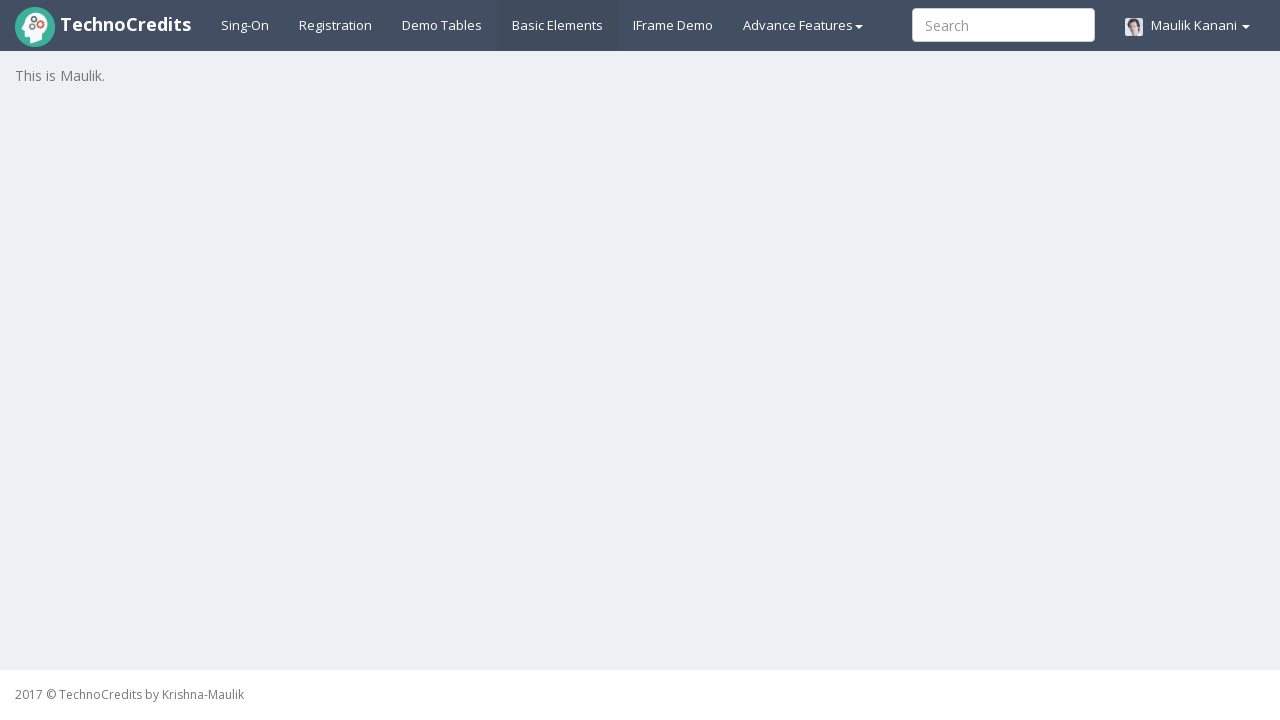

Waited 3 seconds for form to load
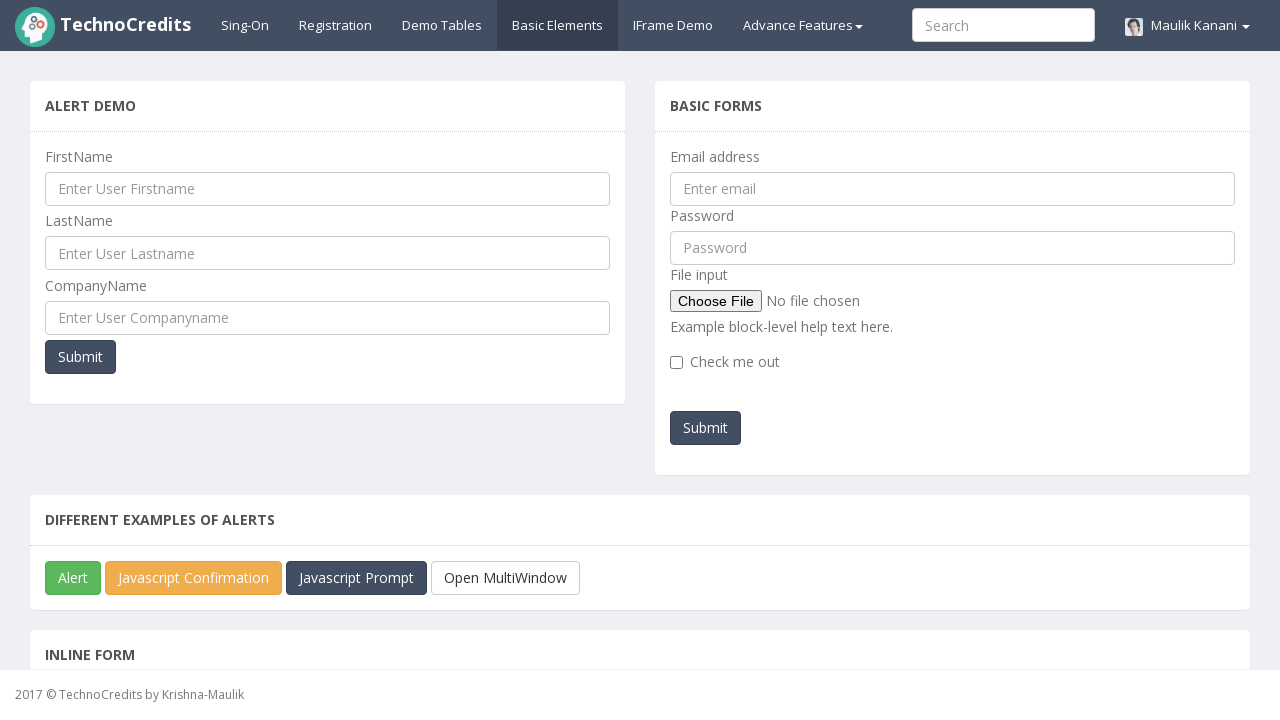

Scrolled single-select dropdown into view
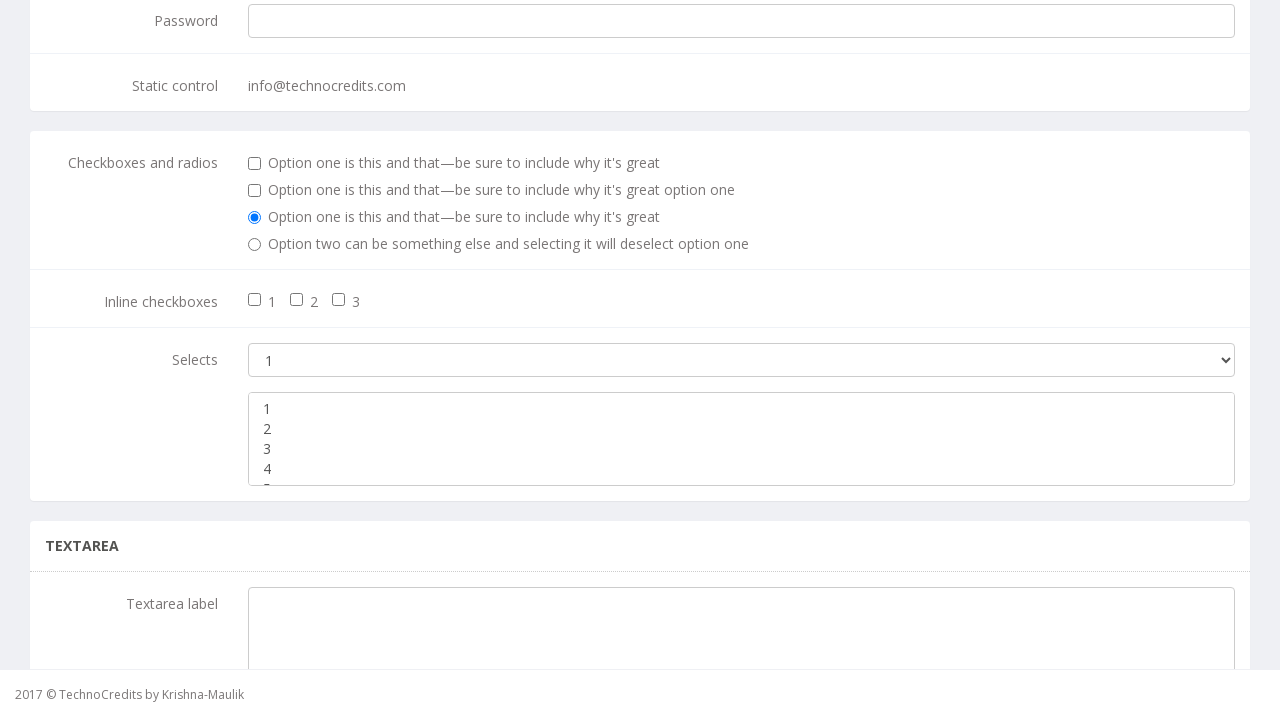

Selected 4th option (index 3) from dropdown on //select[@class='form-control m-bot15']
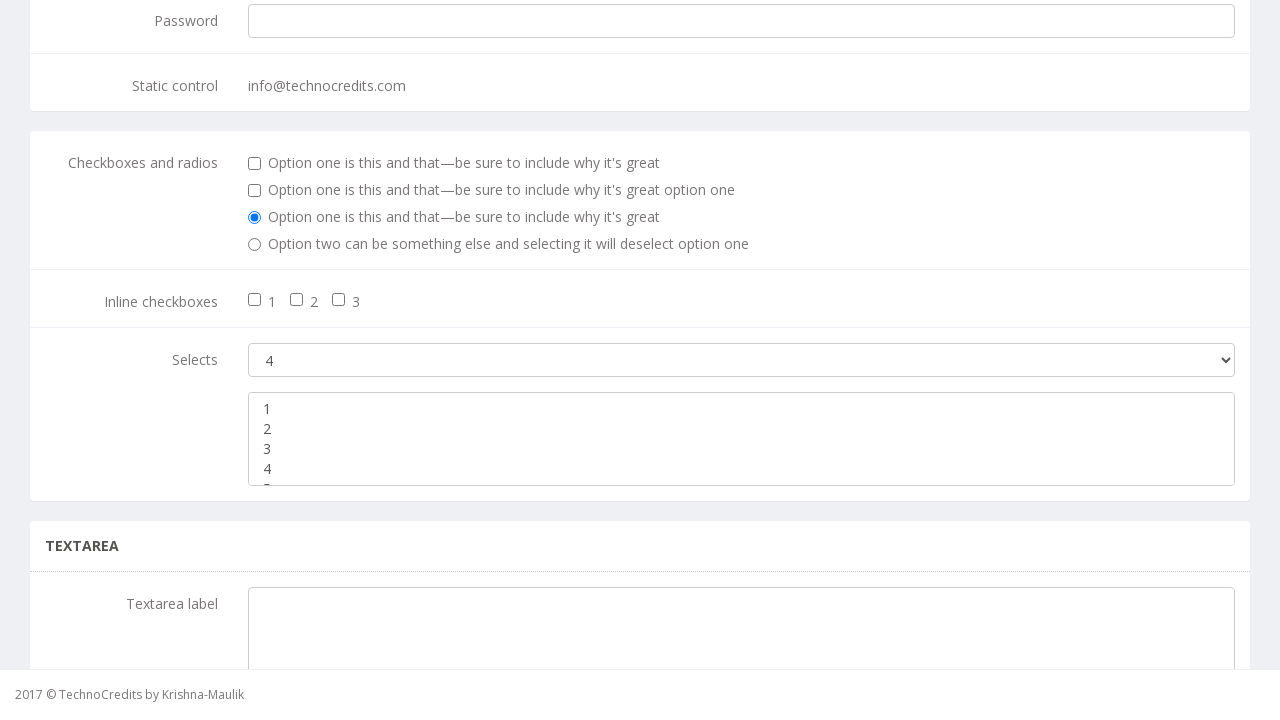

Selected option '1' from dropdown by label on //select[@class='form-control m-bot15']
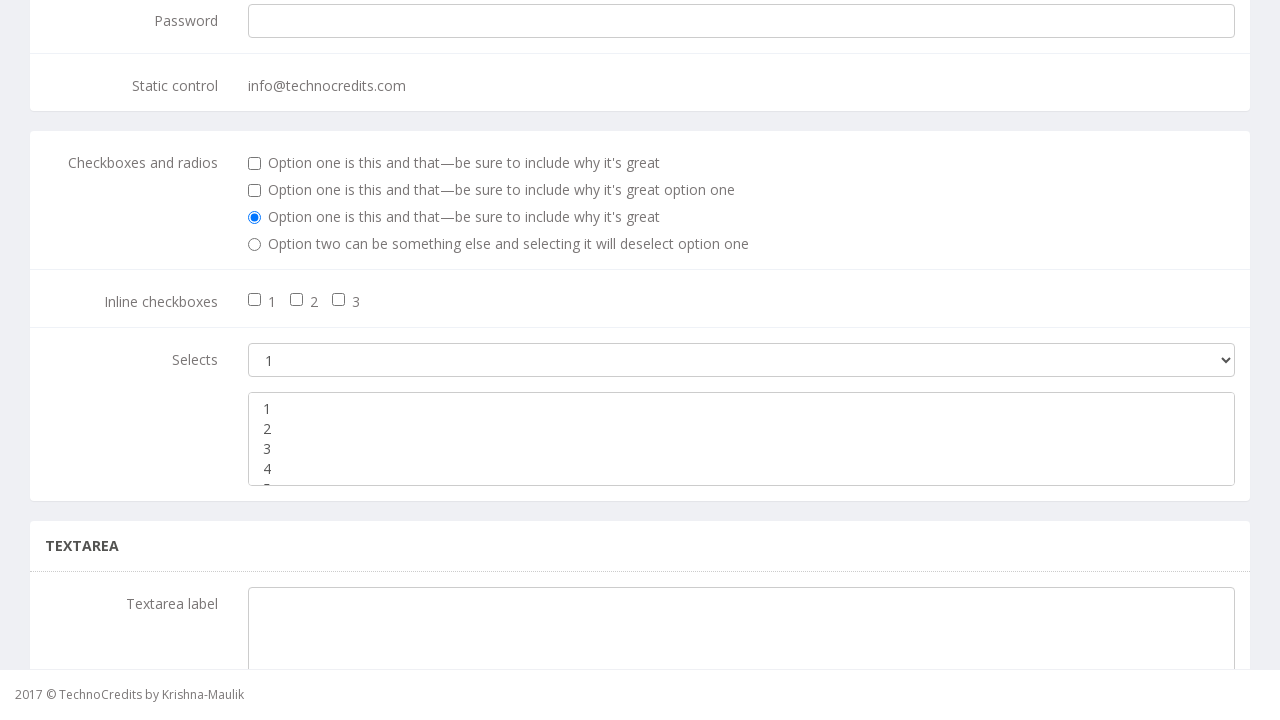

Selected option '3' from dropdown by label on //select[@class='form-control m-bot15']
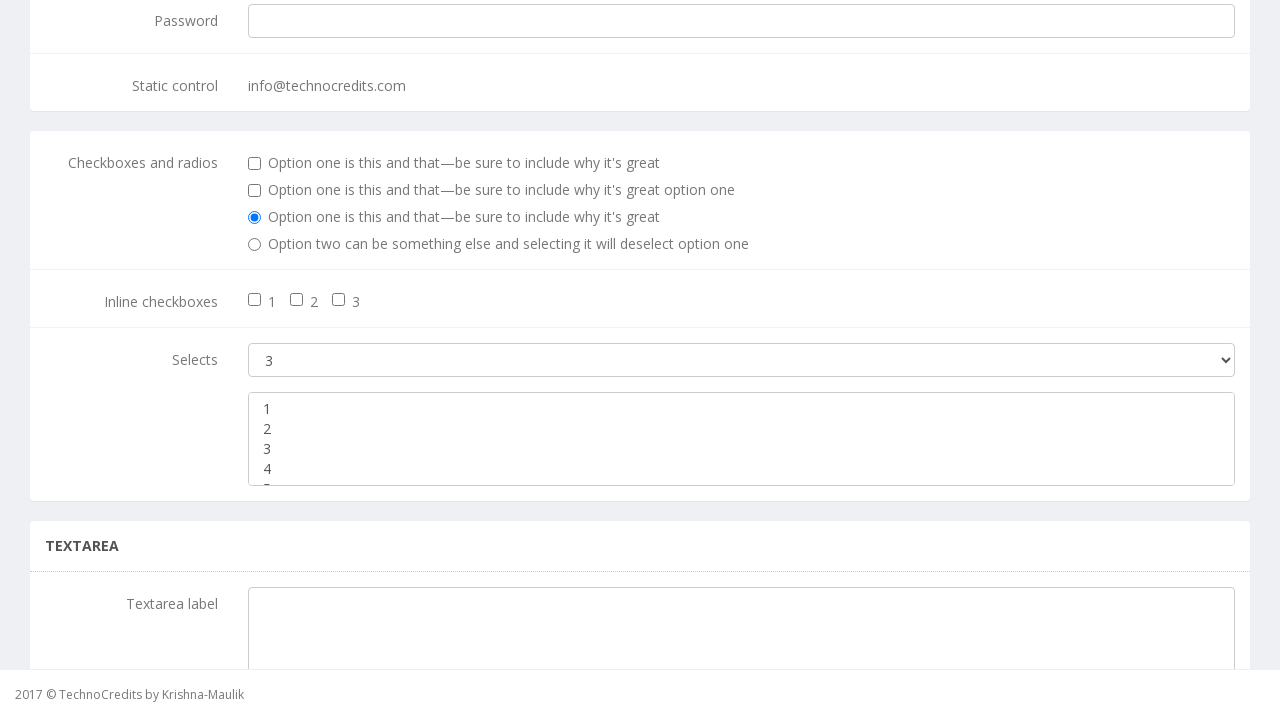

Verified selected value: 3
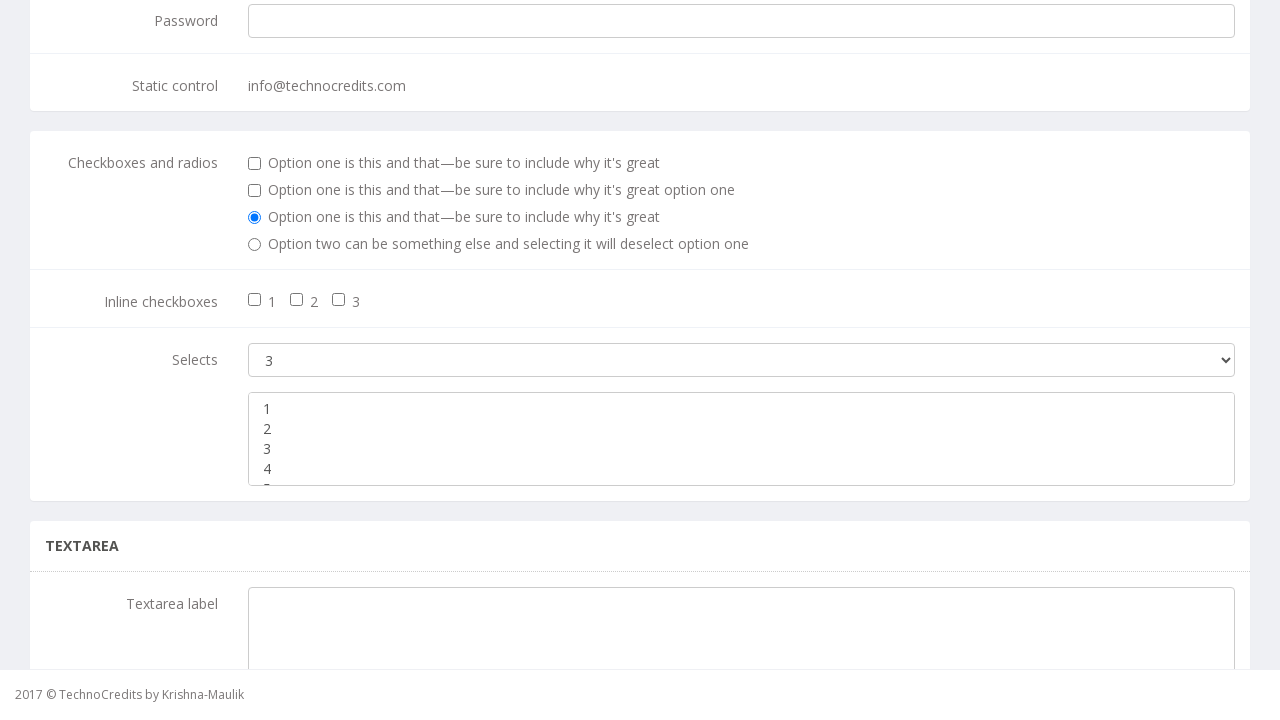

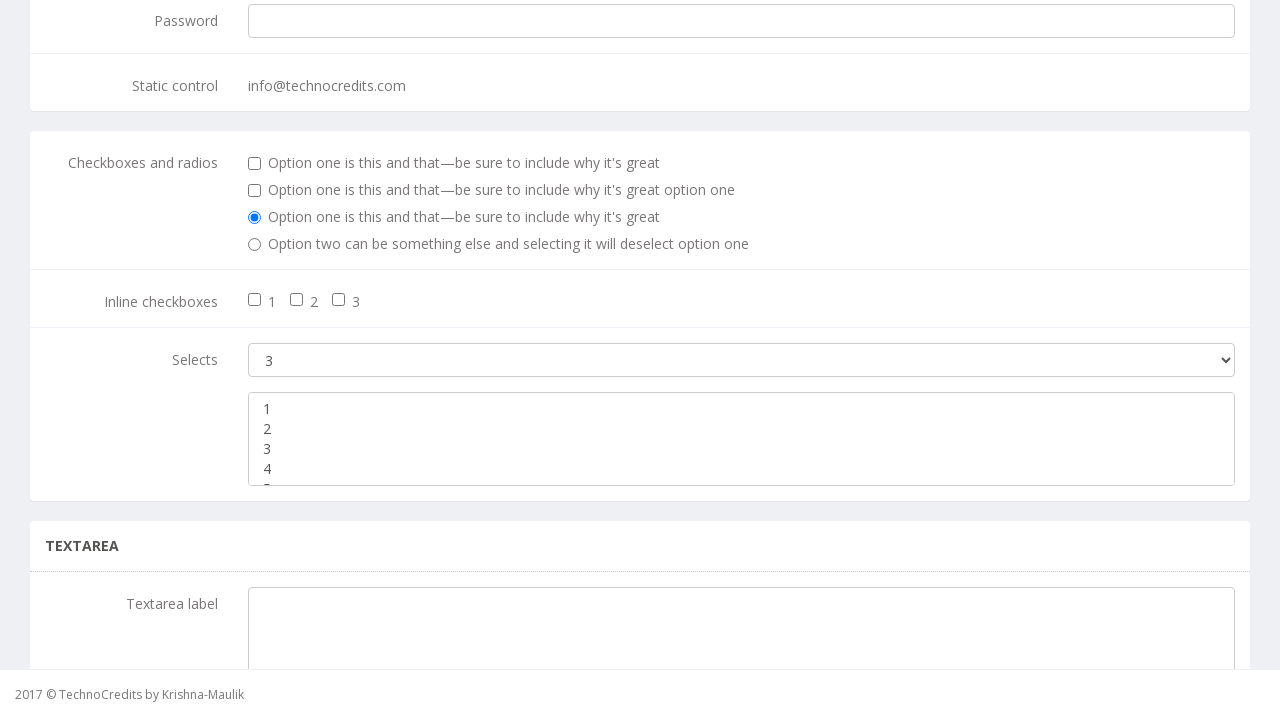